Tests a data types form by filling in personal information fields (name, address, city, country, email, phone, job, company) while leaving zip code empty, then submits and verifies that zip code shows an error (red) while other fields show success (green).

Starting URL: https://bonigarcia.dev/selenium-webdriver-java/data-types.html

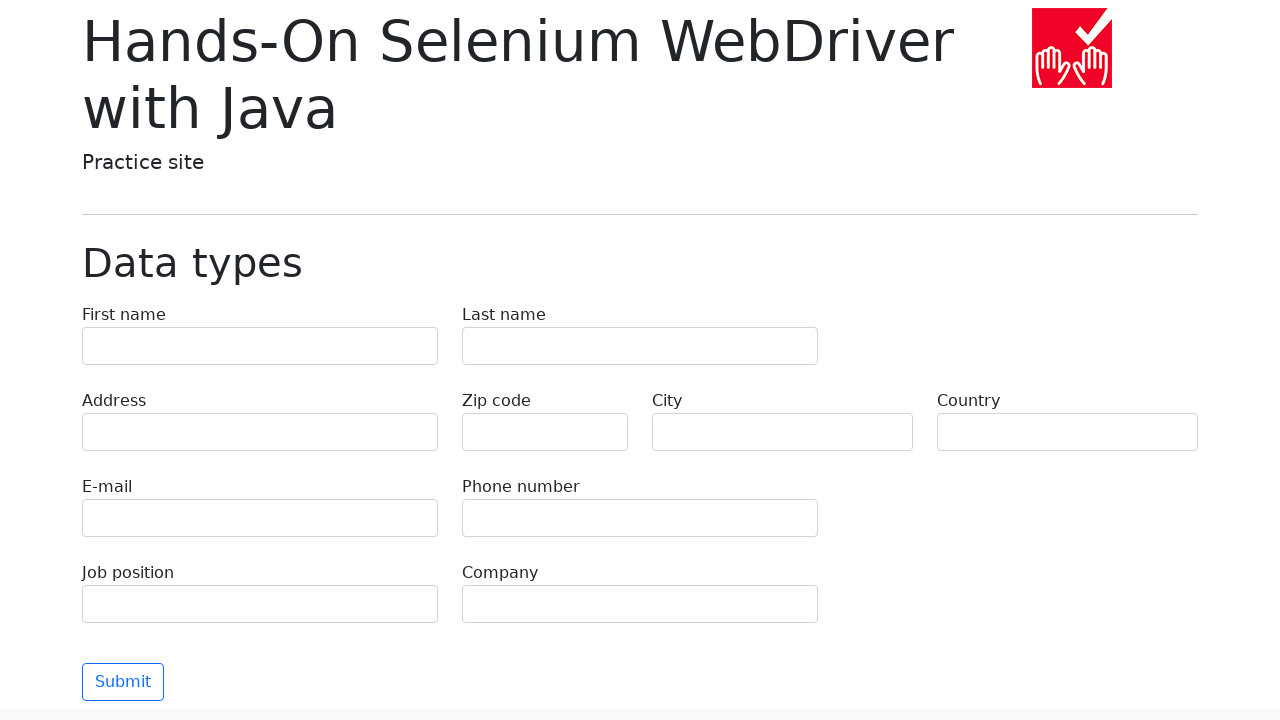

Filled first name field with 'Иван' on input[name='first-name']
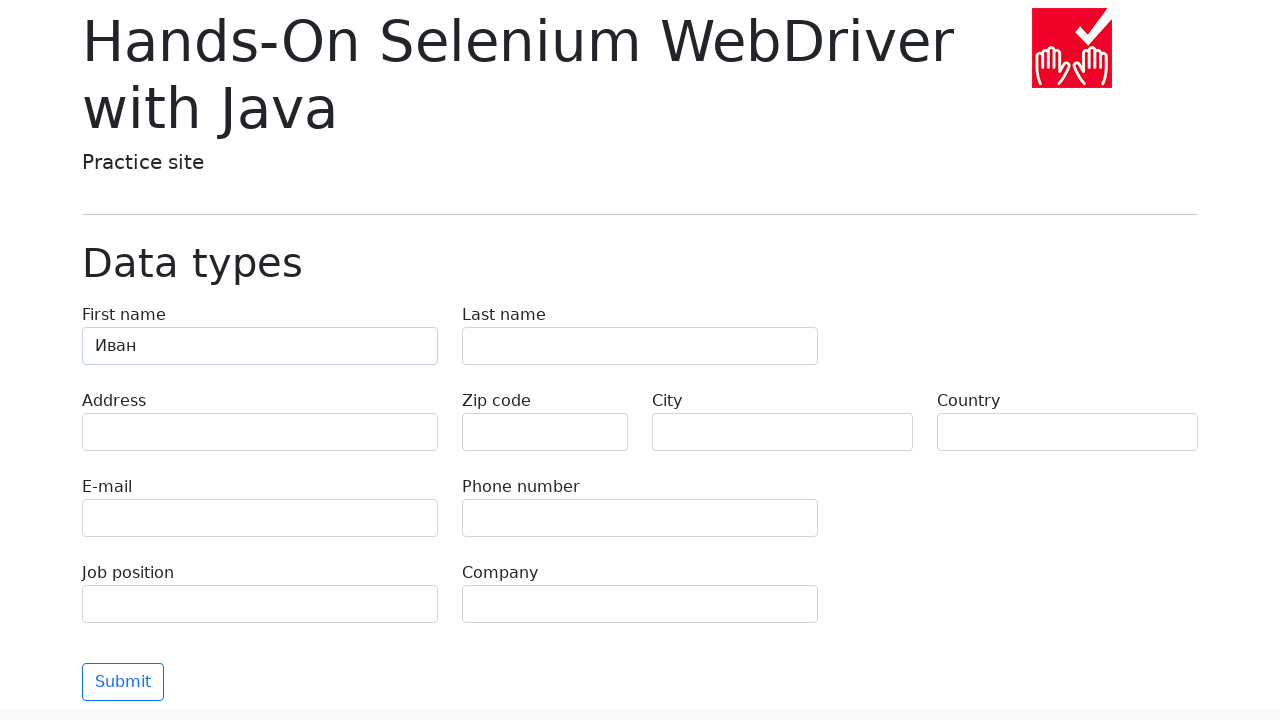

Filled last name field with 'Петров' on input[name='last-name']
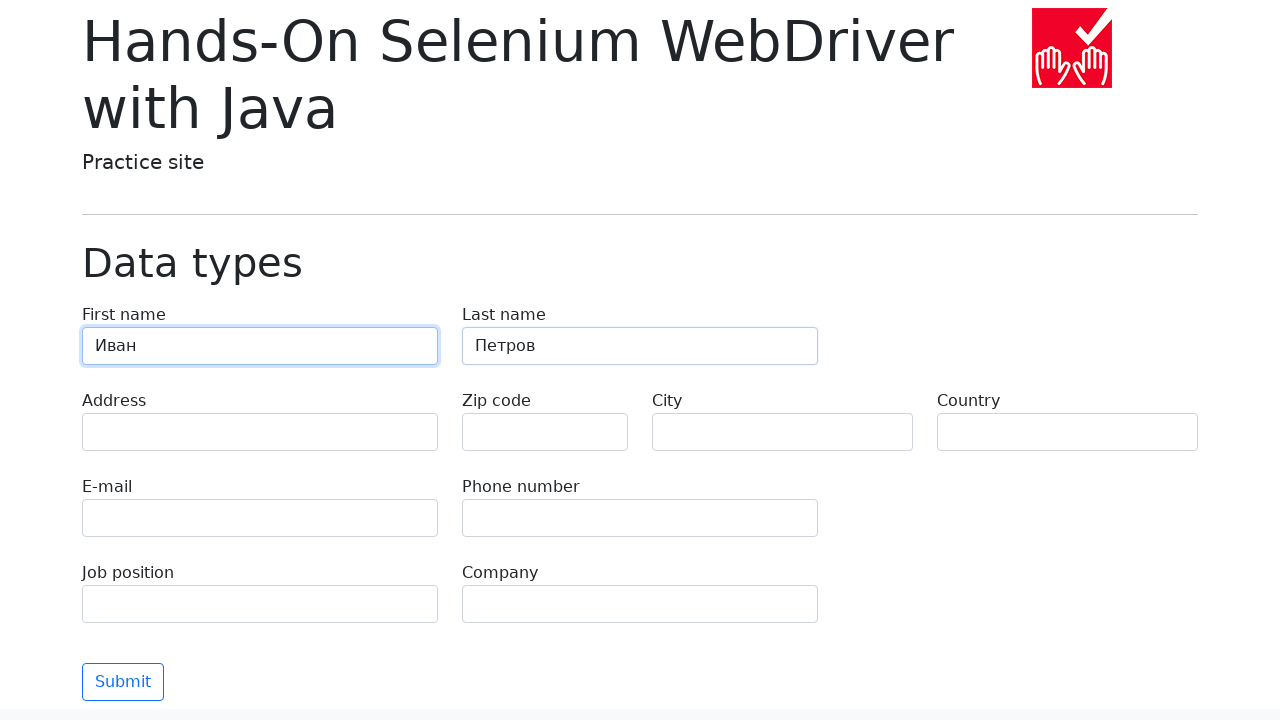

Filled address field with 'Ленина, 55-3' on input[name='address']
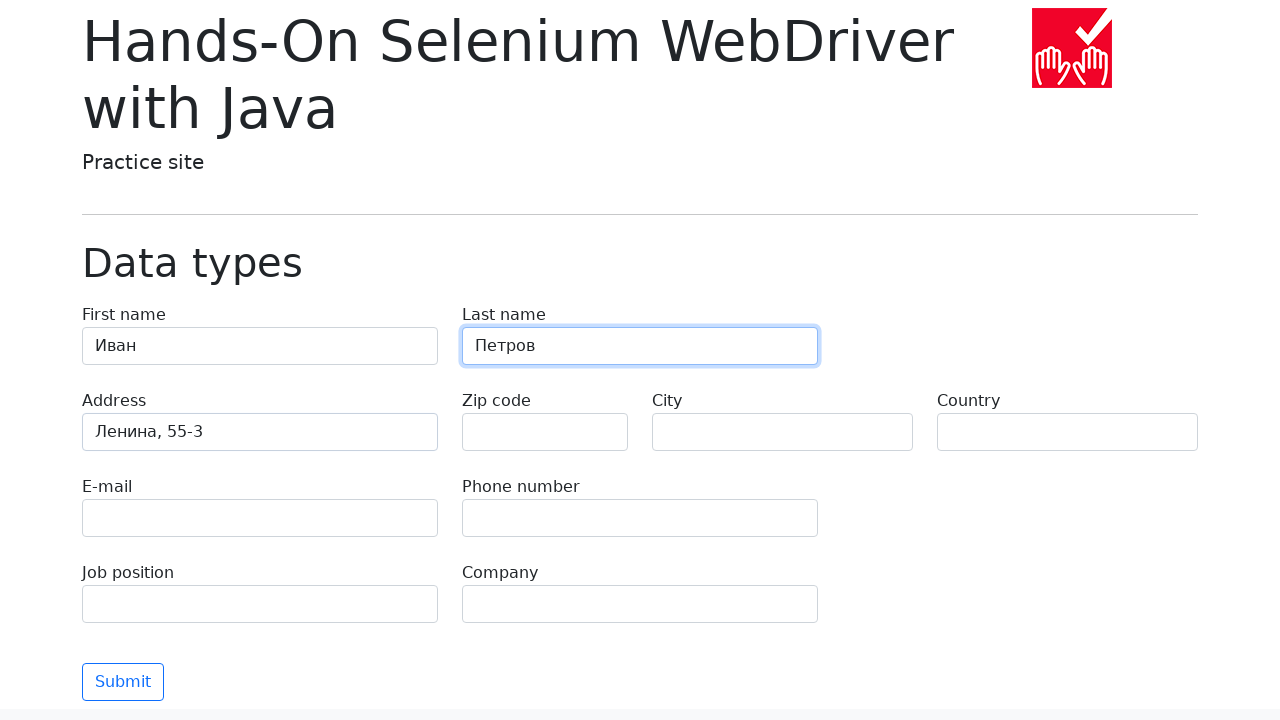

Left zip code field empty to trigger validation error on input[name='zip-code']
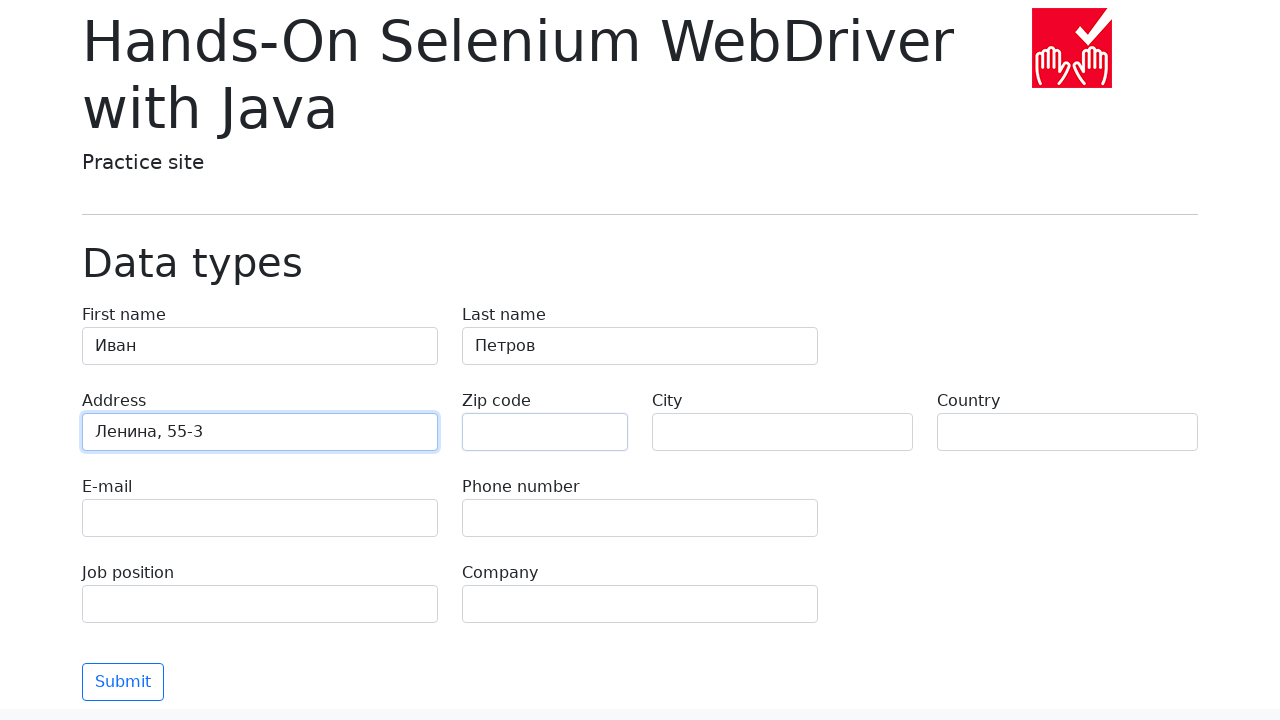

Filled city field with 'Москва' on input[name='city']
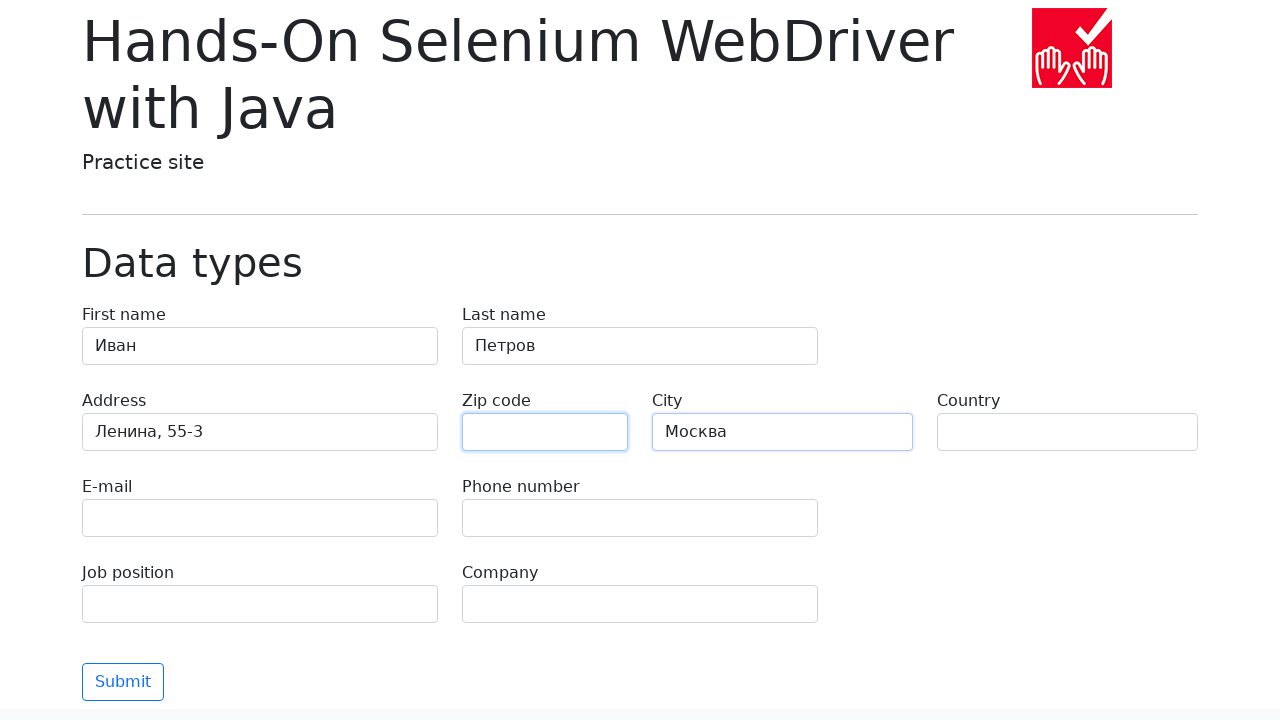

Filled country field with 'Россия' on input[name='country']
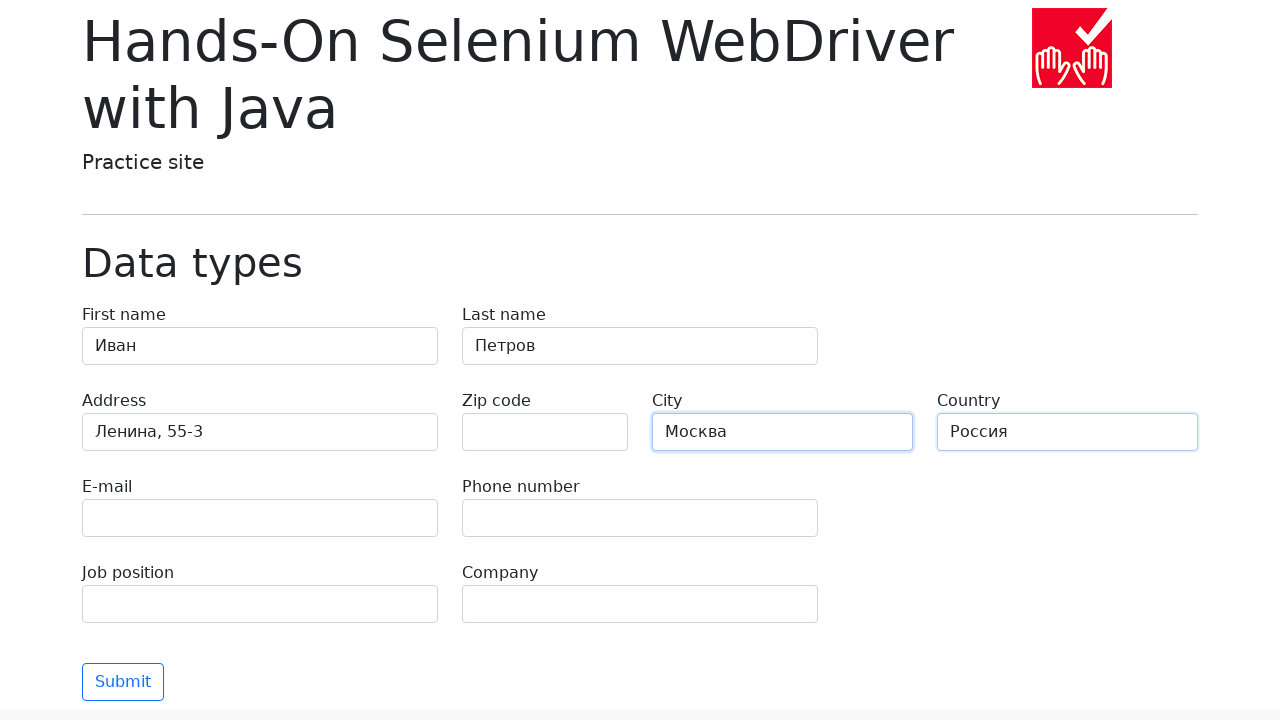

Filled email field with 'test@skypro.com' on input[name='e-mail']
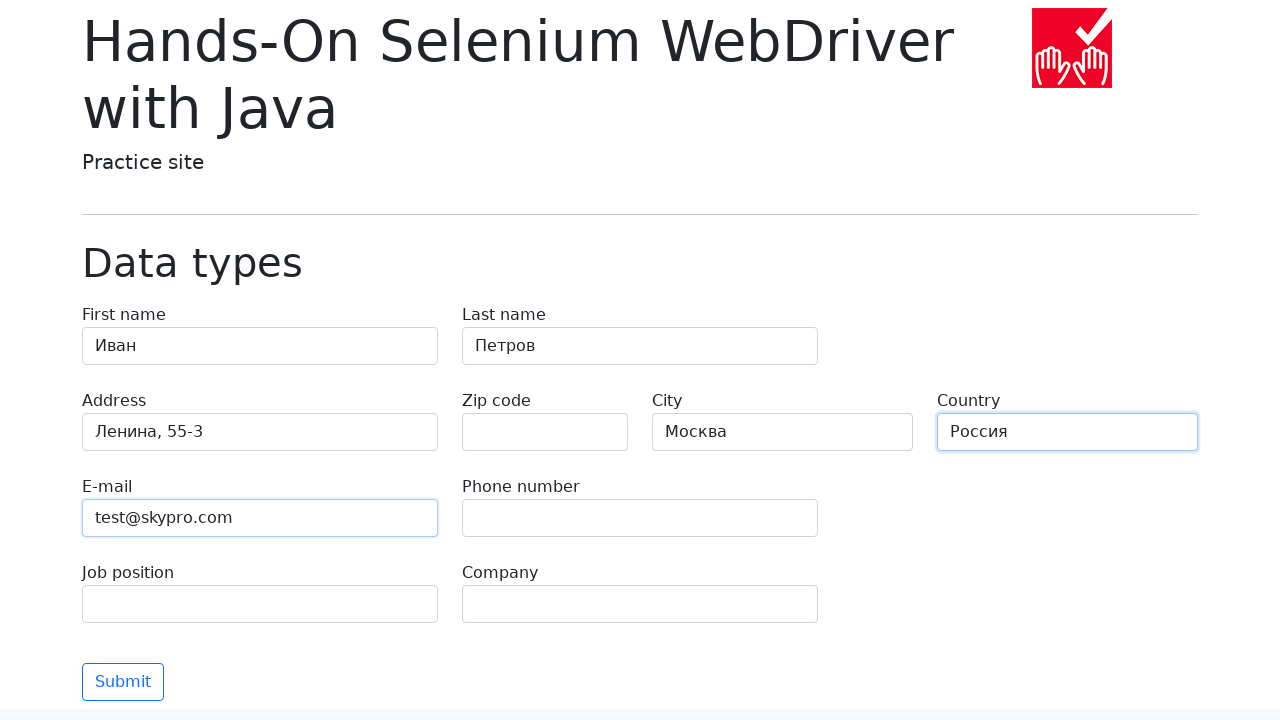

Filled phone field with '+7985899998787' on input[name='phone']
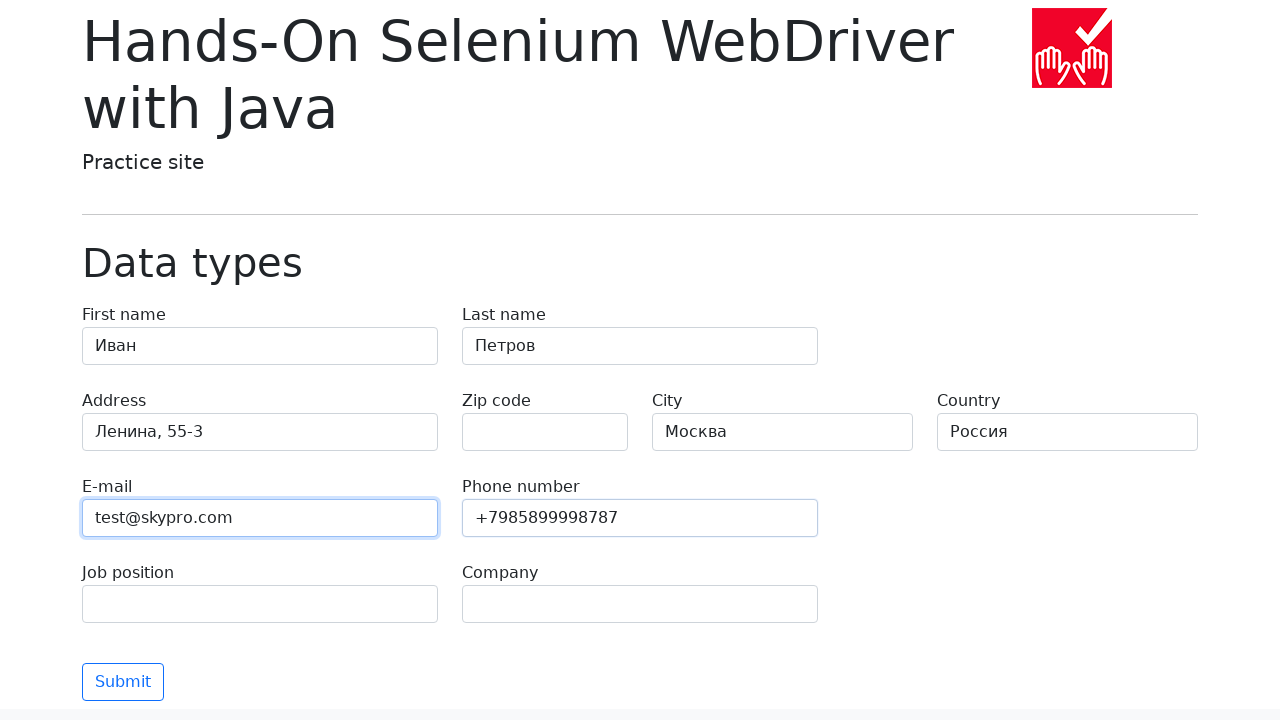

Filled job position field with 'QA' on input[name='job-position']
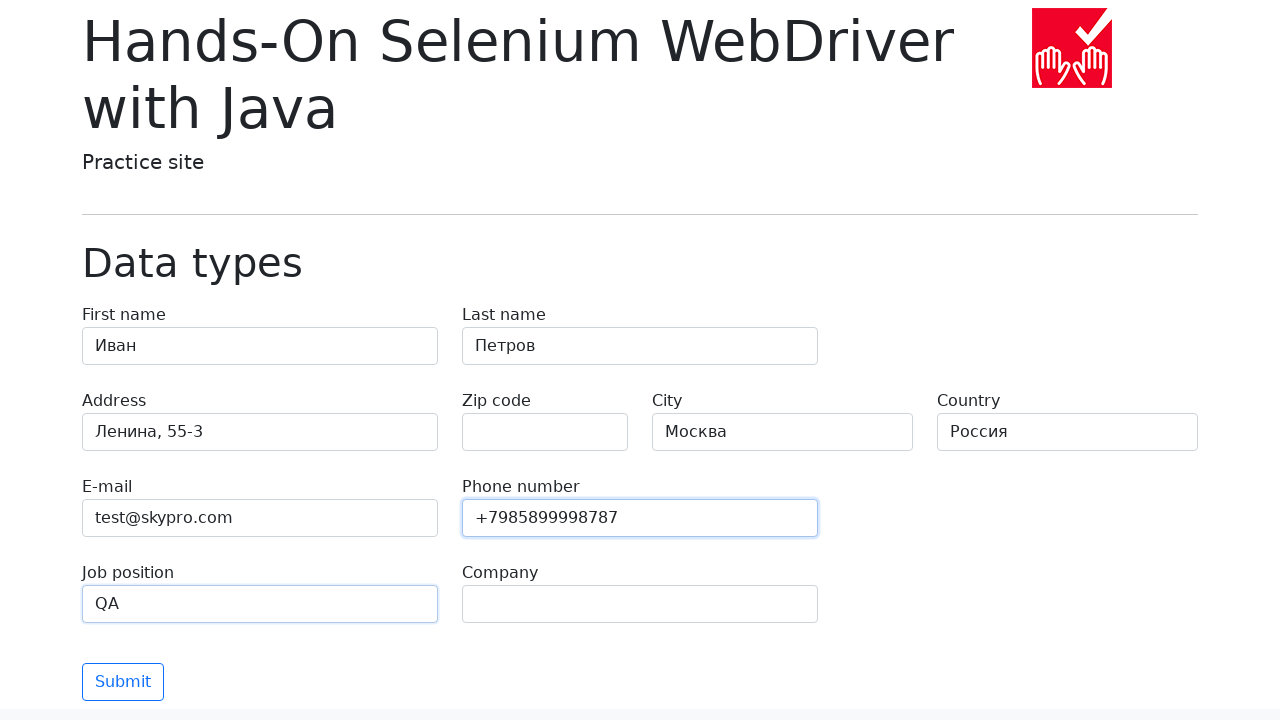

Filled company field with 'SkyPro' on input[name='company']
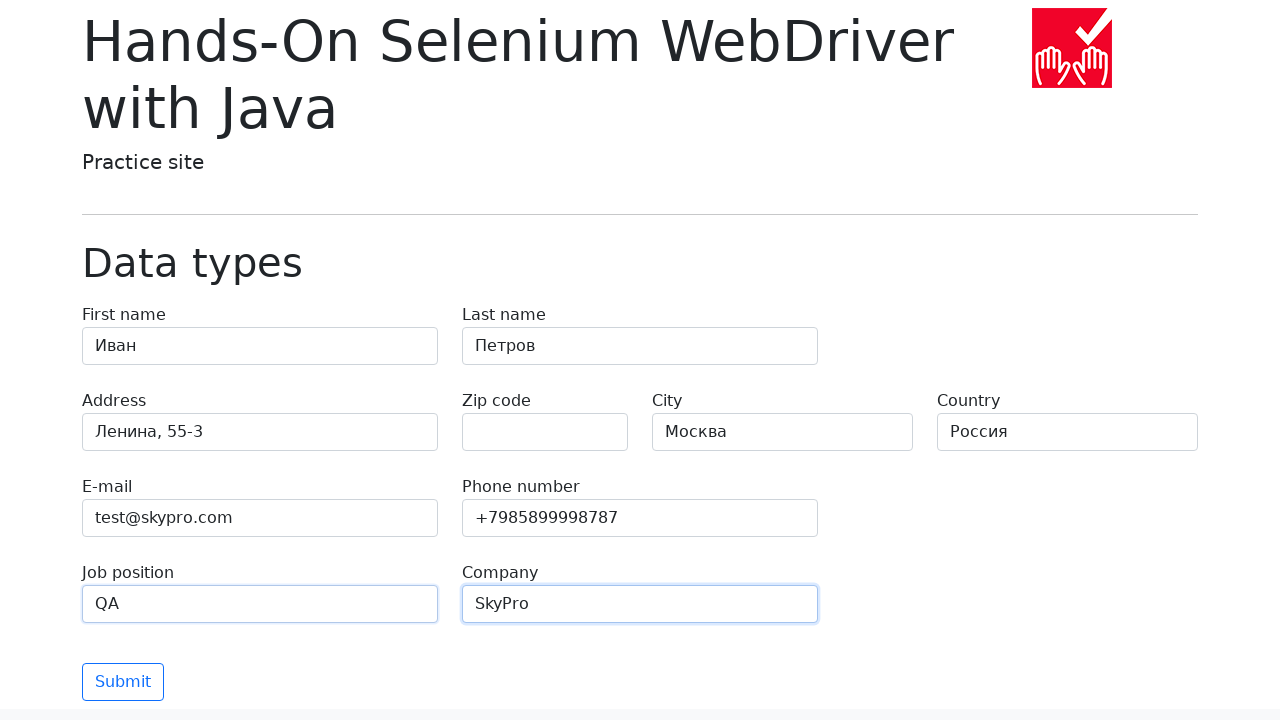

Clicked submit button to validate form at (123, 682) on button[type='submit']
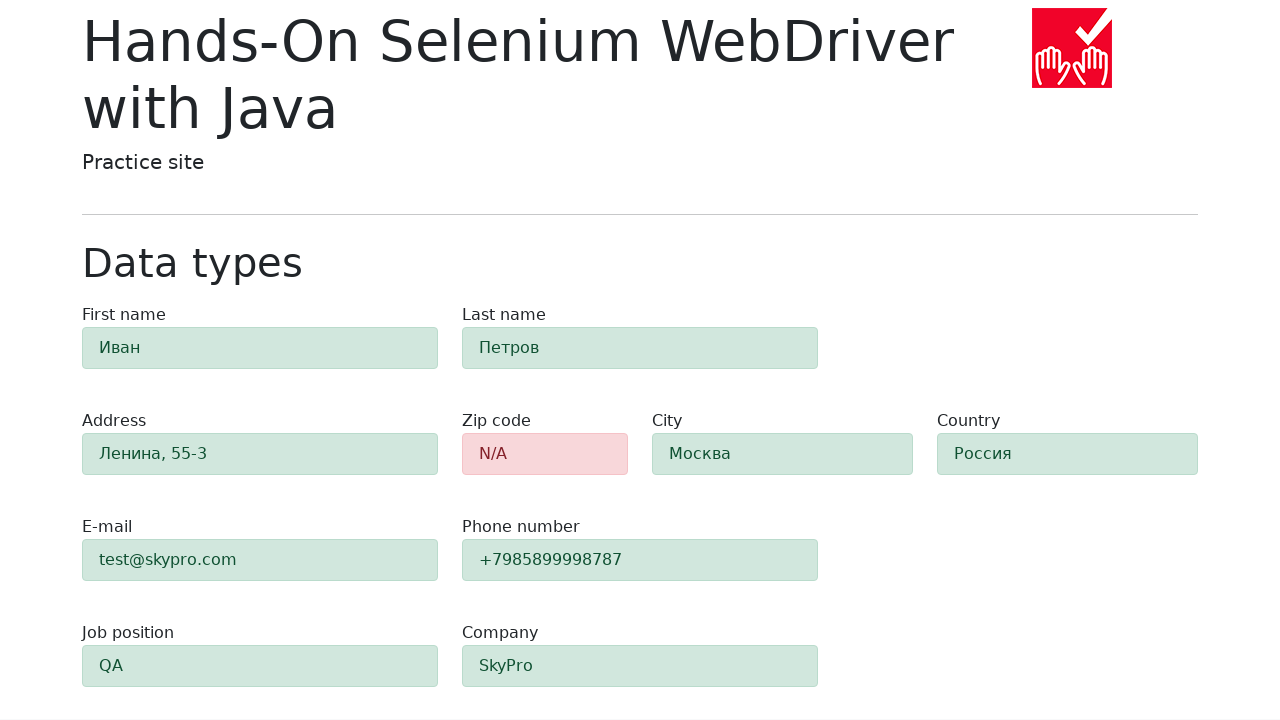

Form validation completed - zip code field is visible showing error state
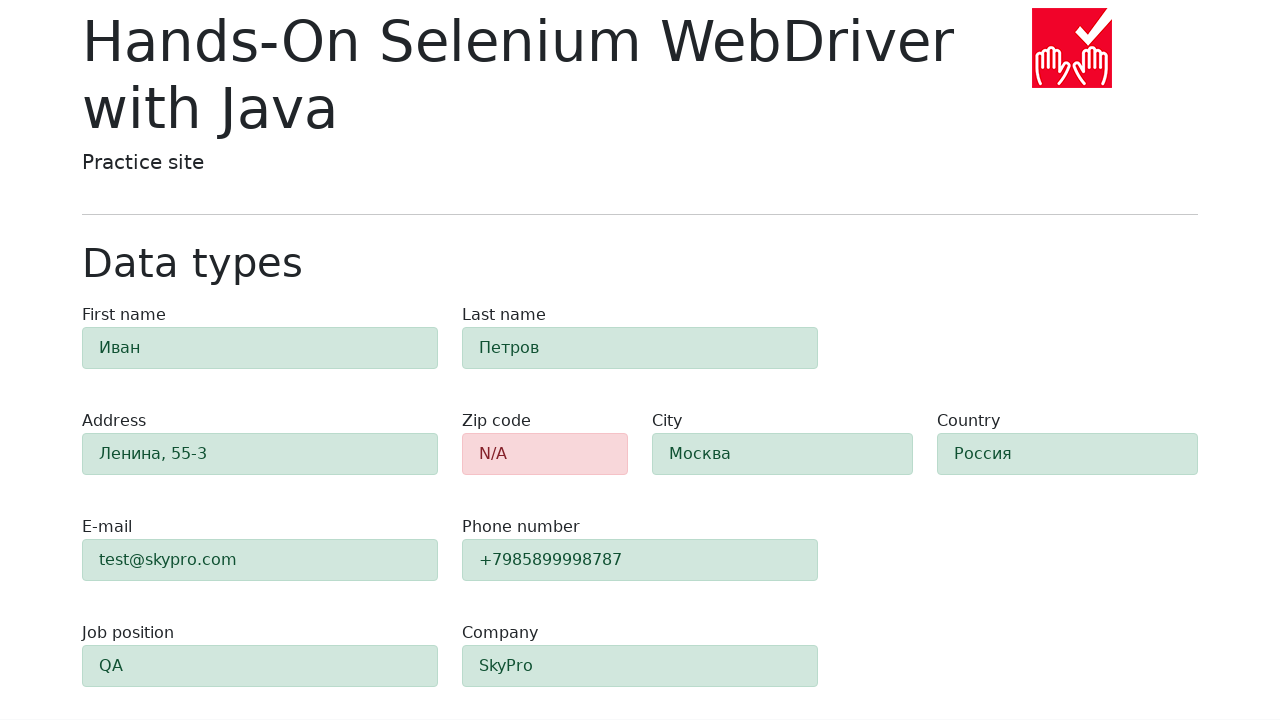

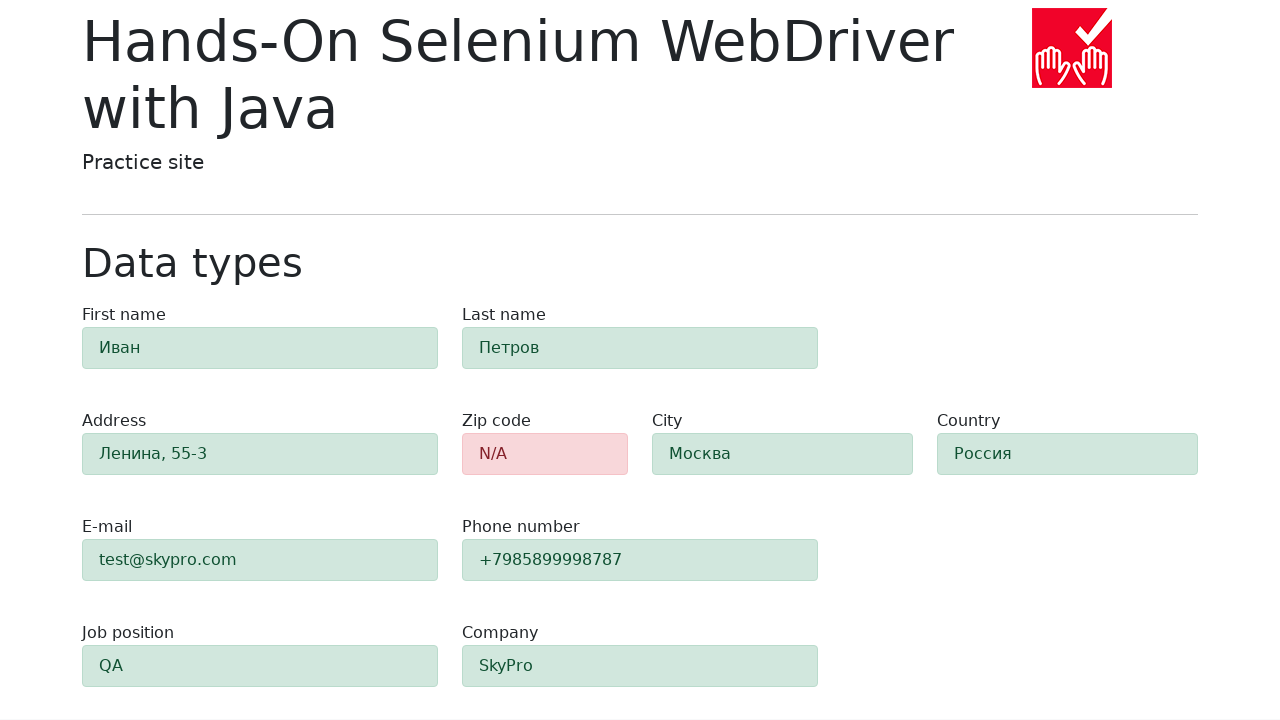